Tests dynamic controls page by clicking a toggle button to hide a checkbox element, waiting for it to disappear, then clicking again to make it reappear and verifying visibility.

Starting URL: https://v1.training-support.net/selenium/dynamic-controls

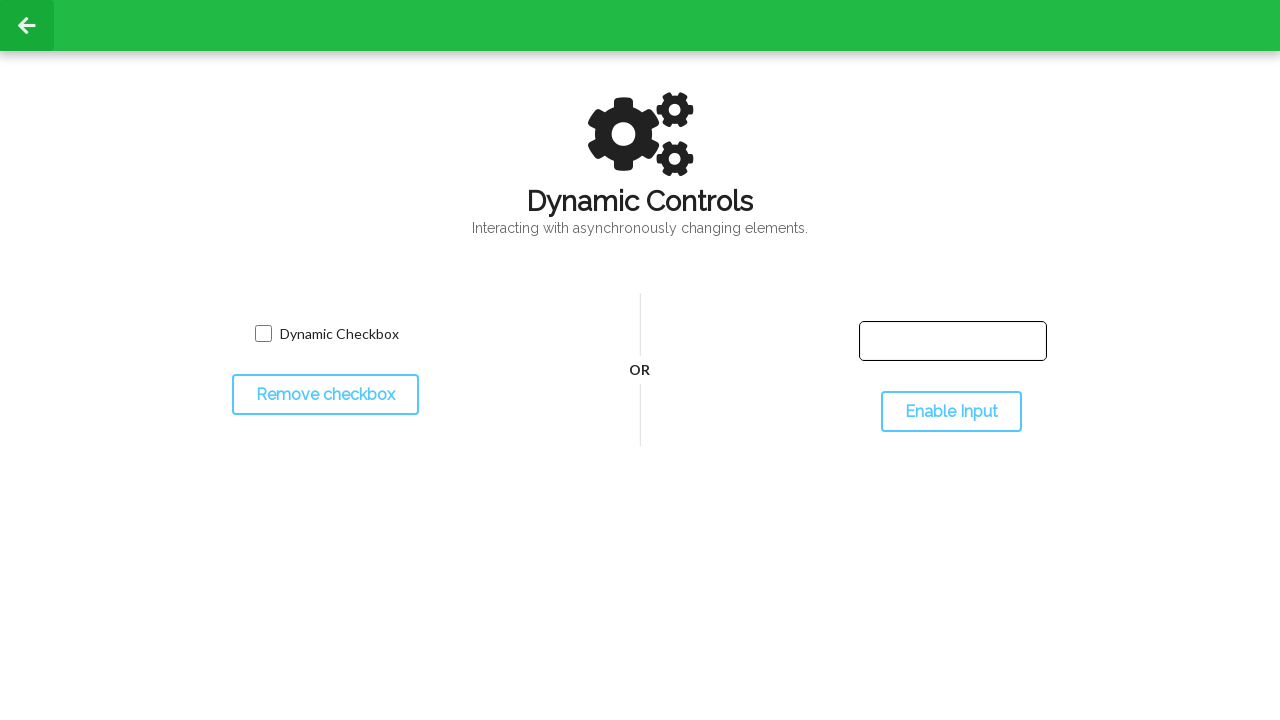

Clicked toggle button to hide the checkbox at (325, 395) on #toggleCheckbox
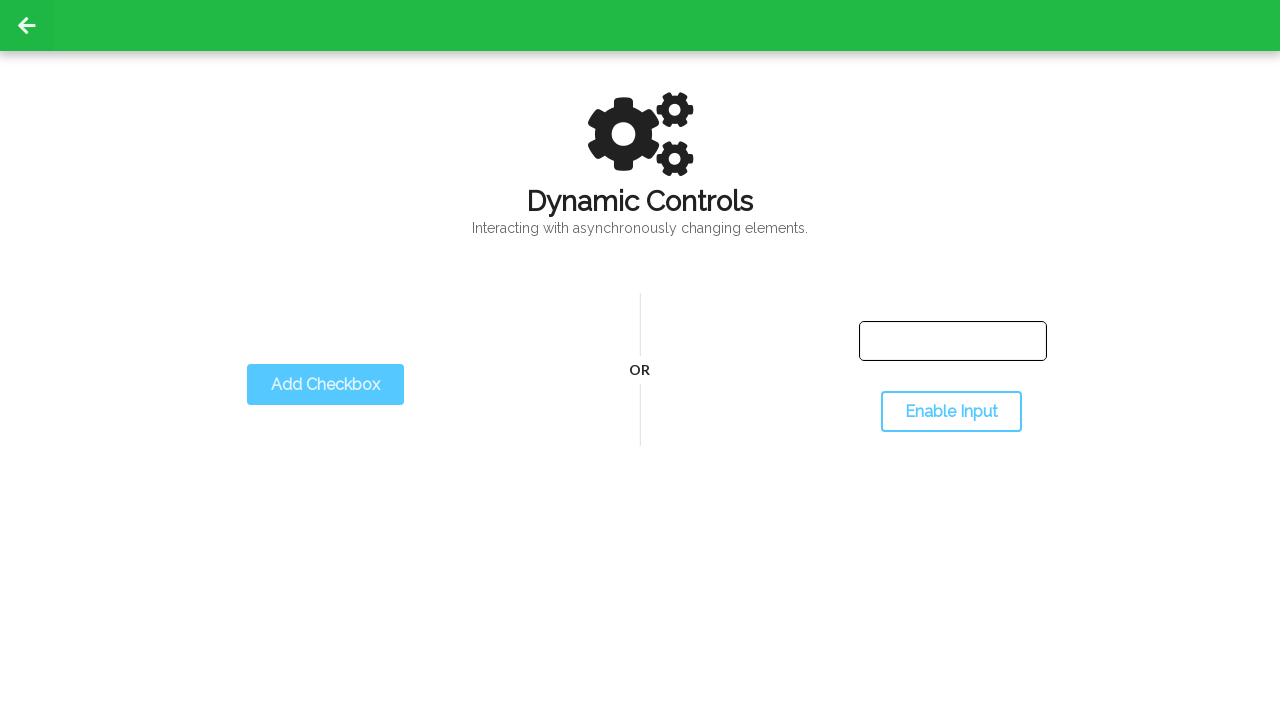

Waited for checkbox to become hidden
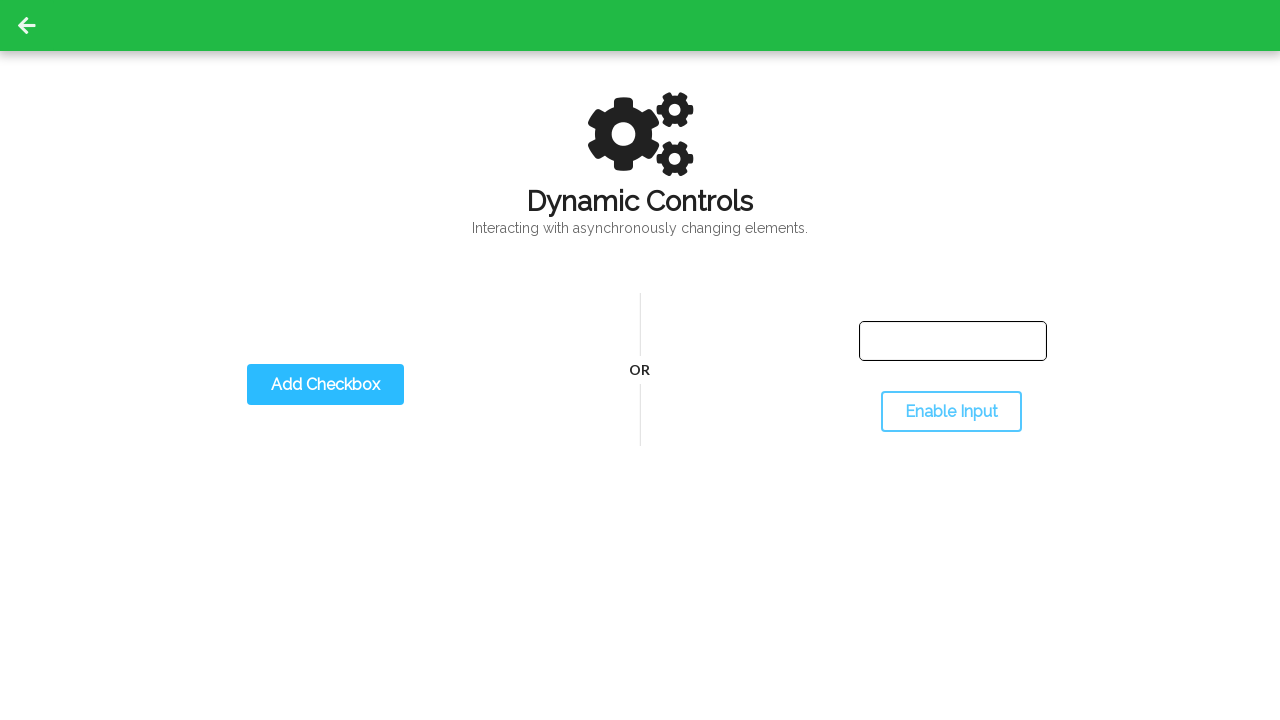

Clicked toggle button to show the checkbox again at (325, 385) on #toggleCheckbox
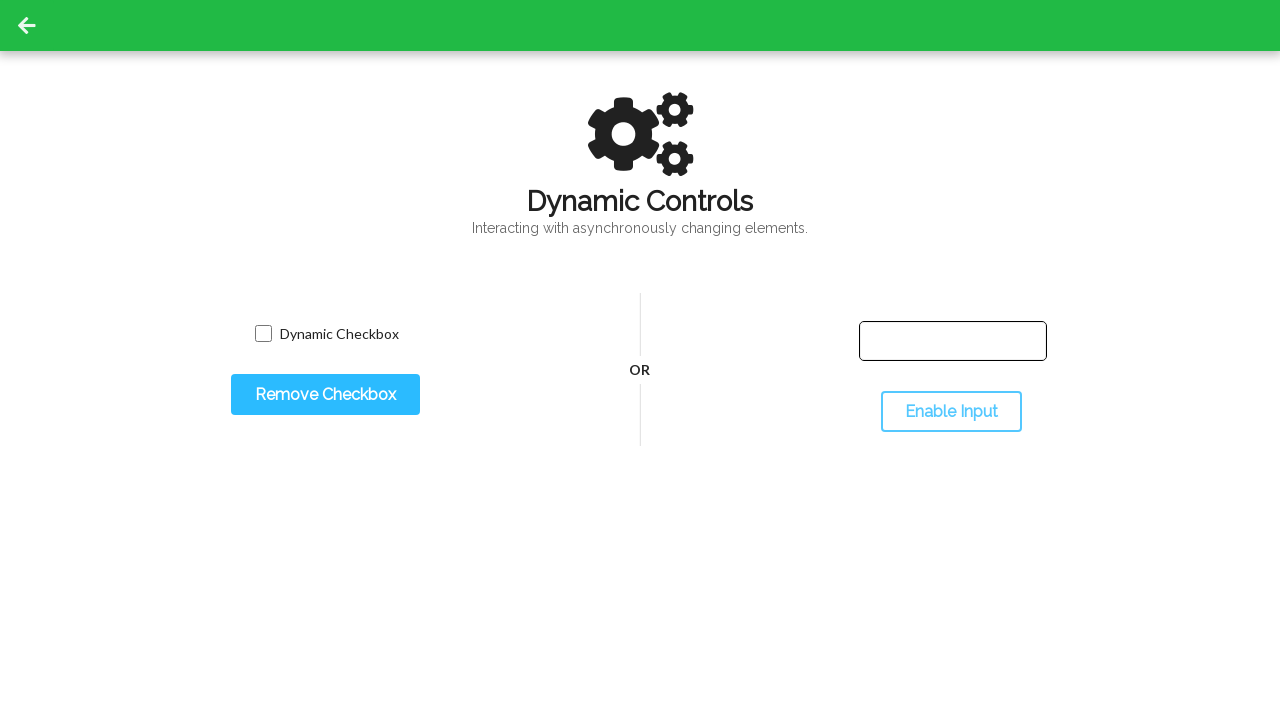

Waited for checkbox to become visible again
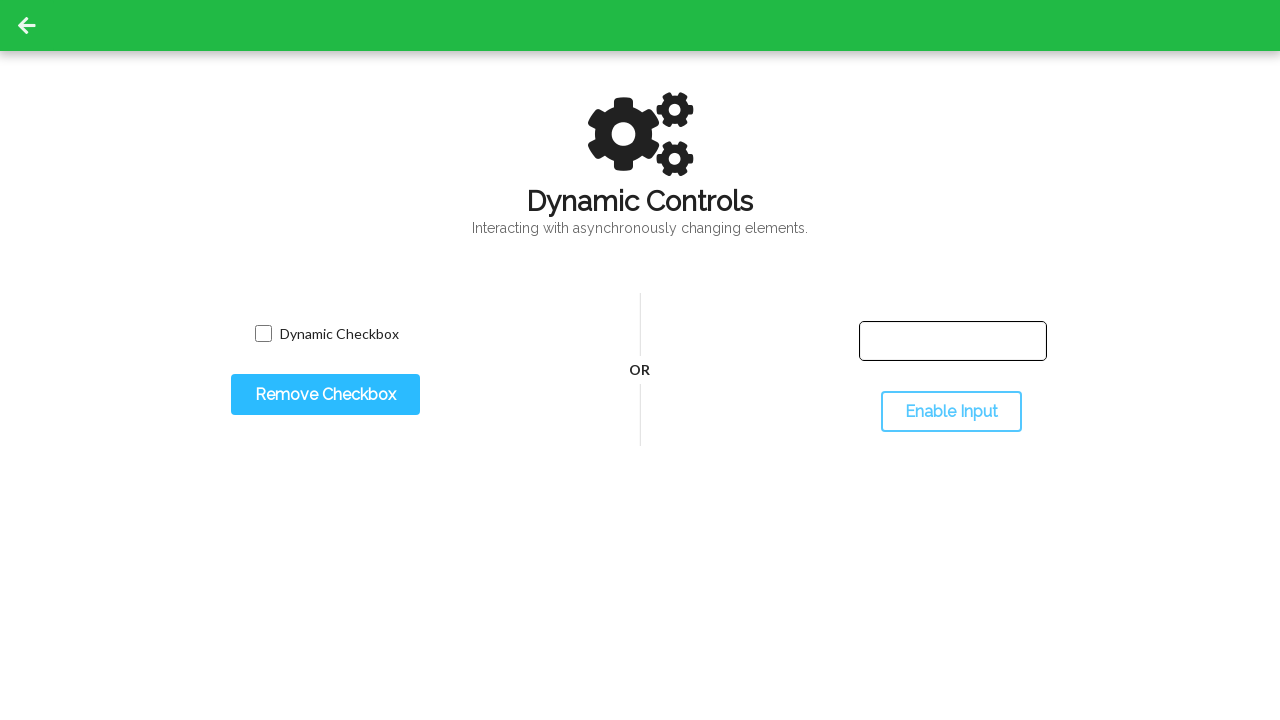

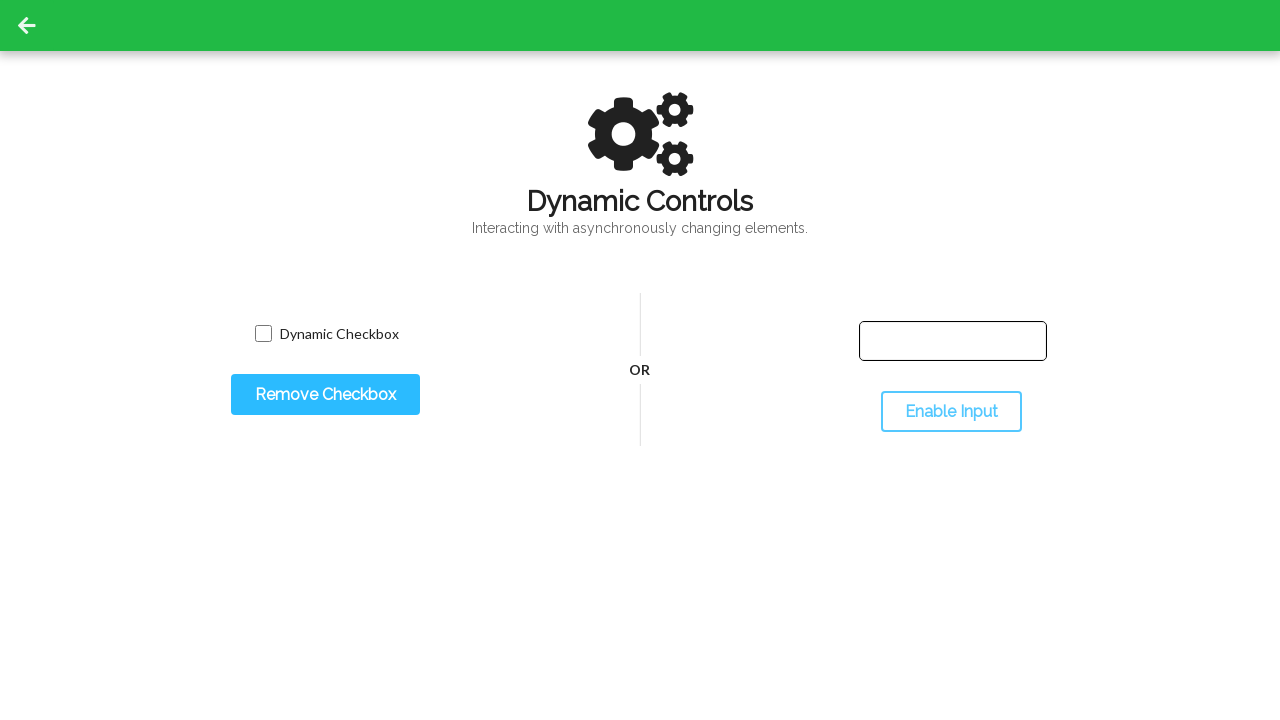